Tests a progress bar functionality by clicking the start button and waiting for it to reach 100% completion

Starting URL: https://demoqa.com/progress-bar

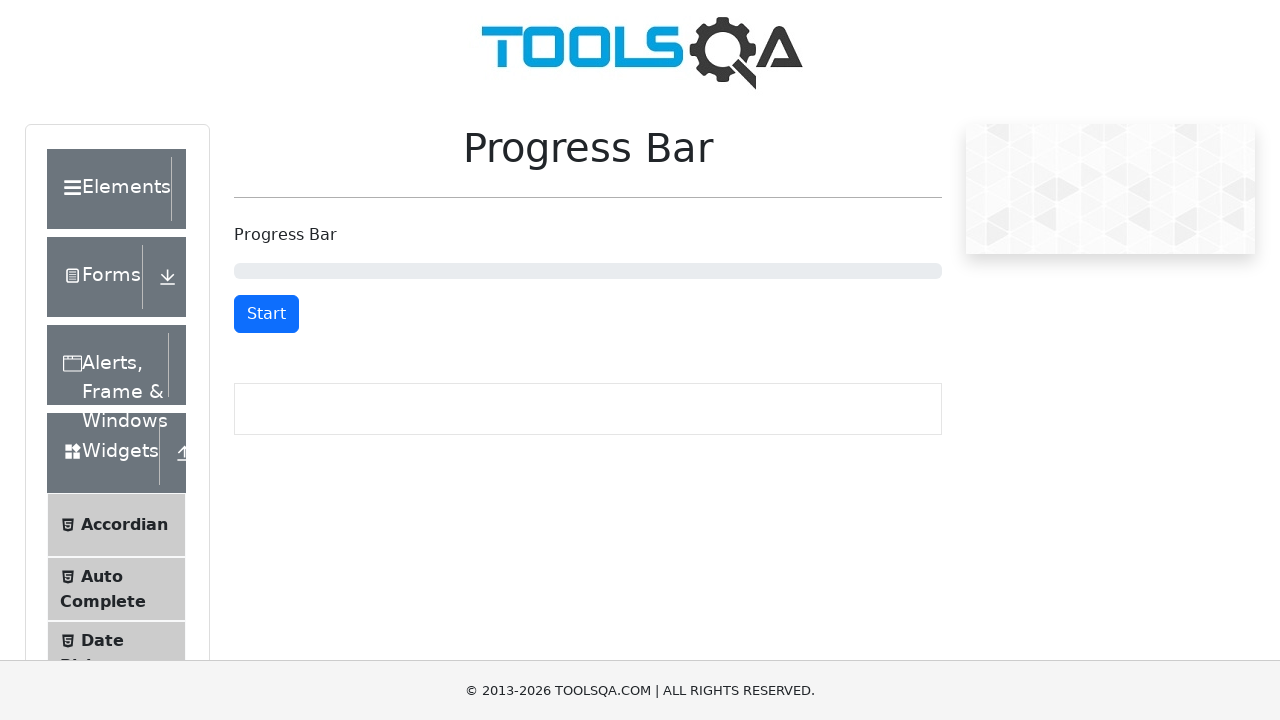

Clicked start button to begin progress bar at (266, 314) on button#startStopButton
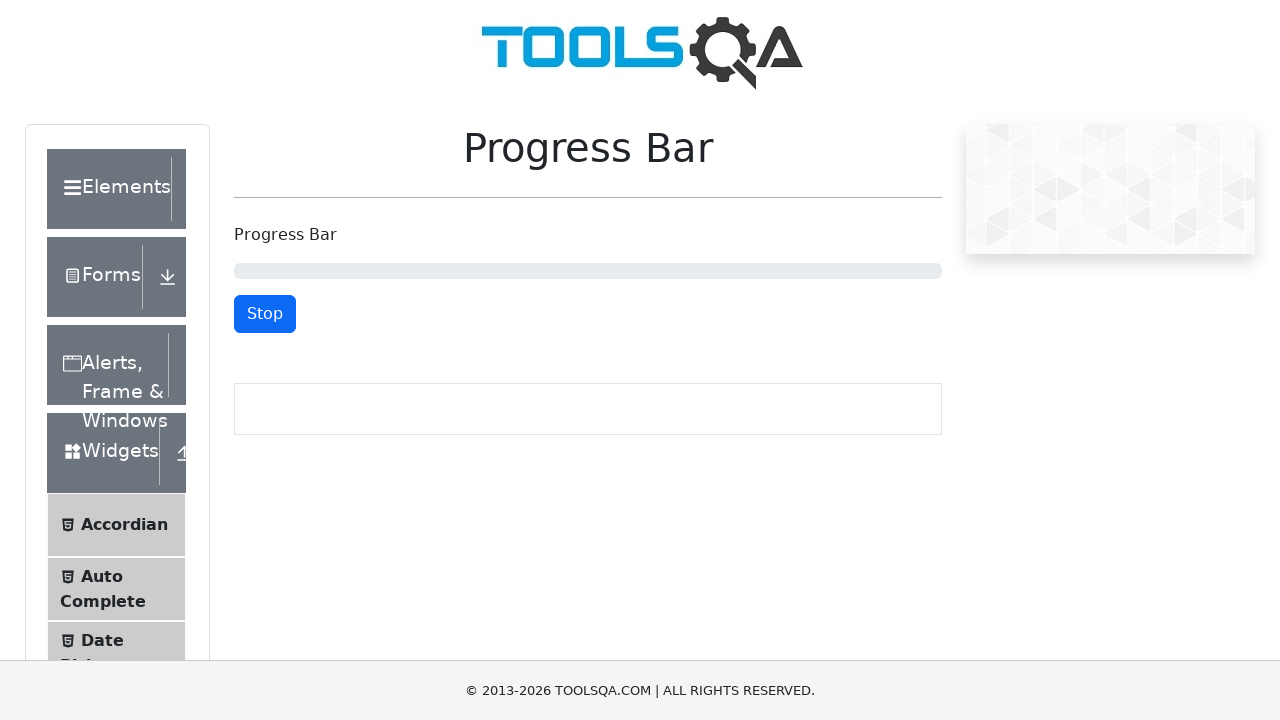

Progress bar reached 100% completion
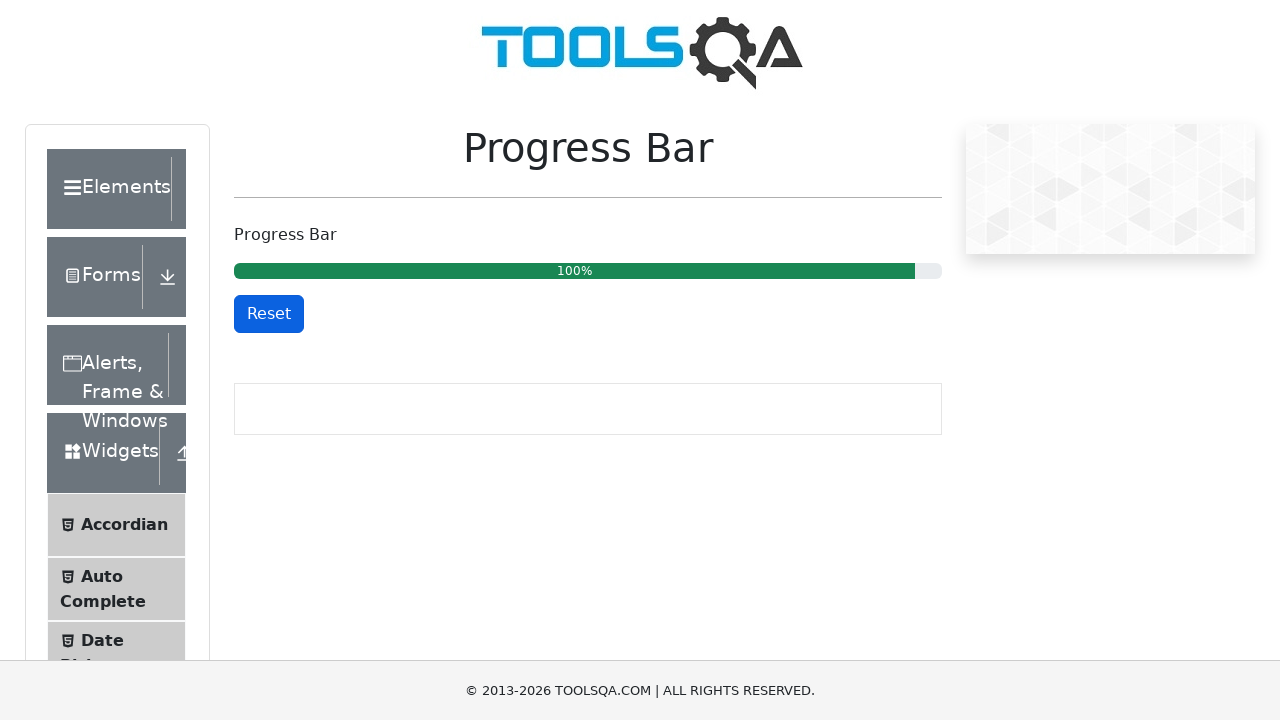

Verified progress bar aria-valuenow attribute equals 100
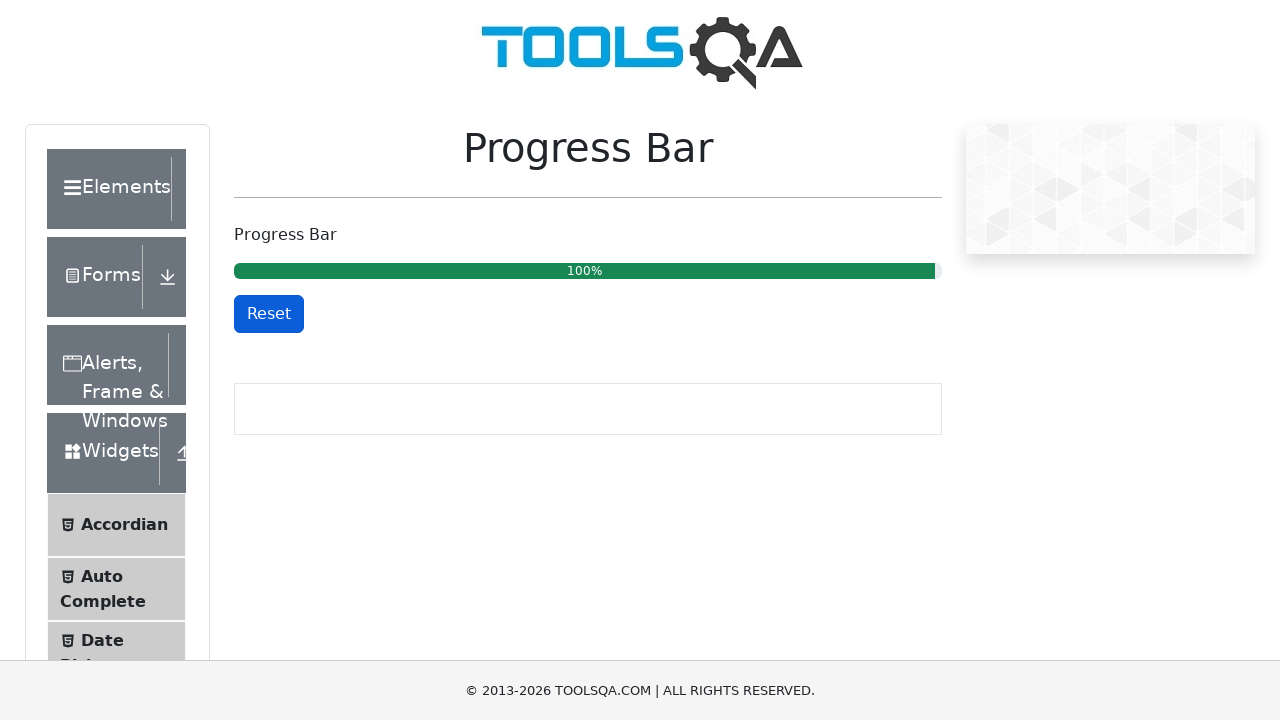

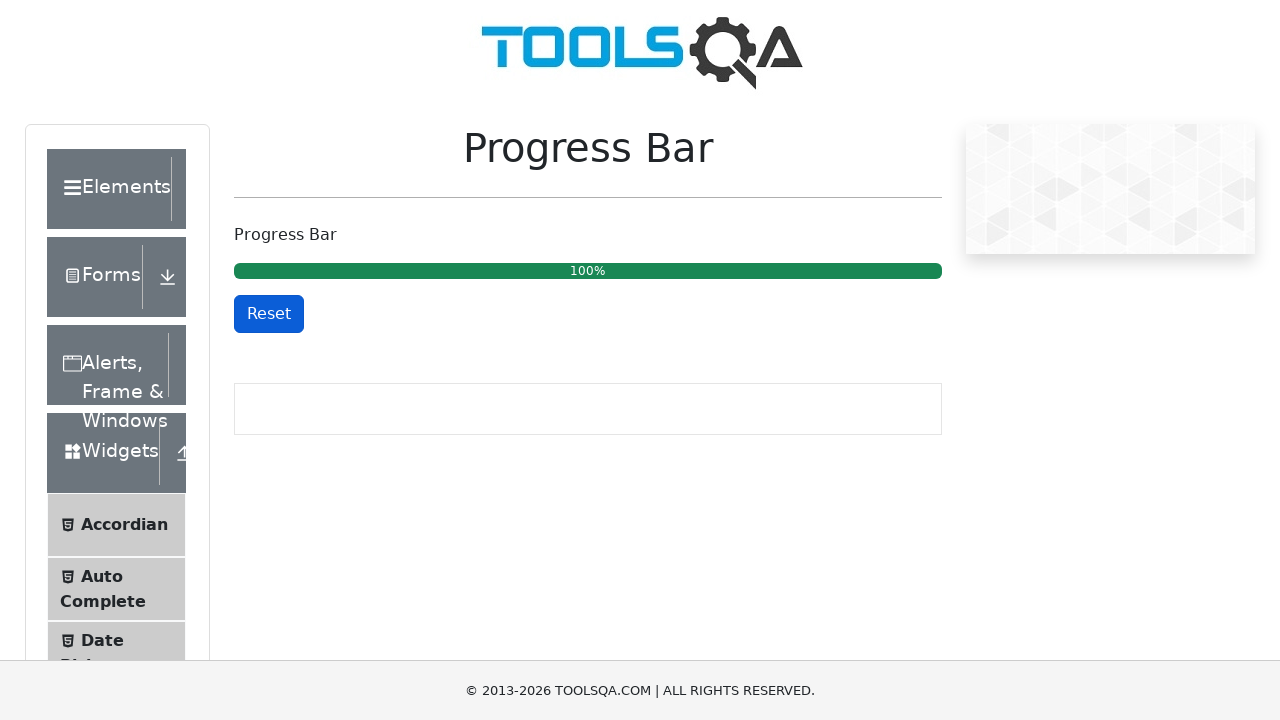